Verifies that the login page UI elements (username field, password field, and login button) are displayed and enabled on the OrangeHRM demo site.

Starting URL: https://opensource-demo.orangehrmlive.com/

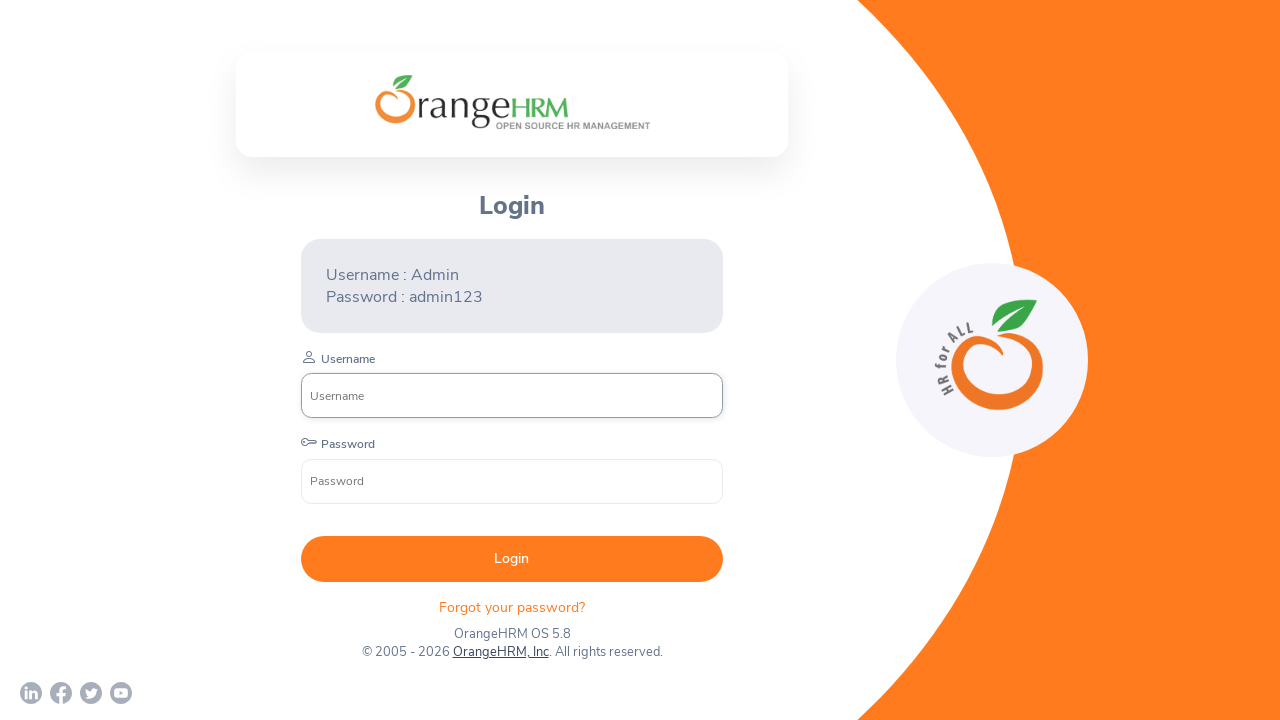

Waited for username field to load on login page
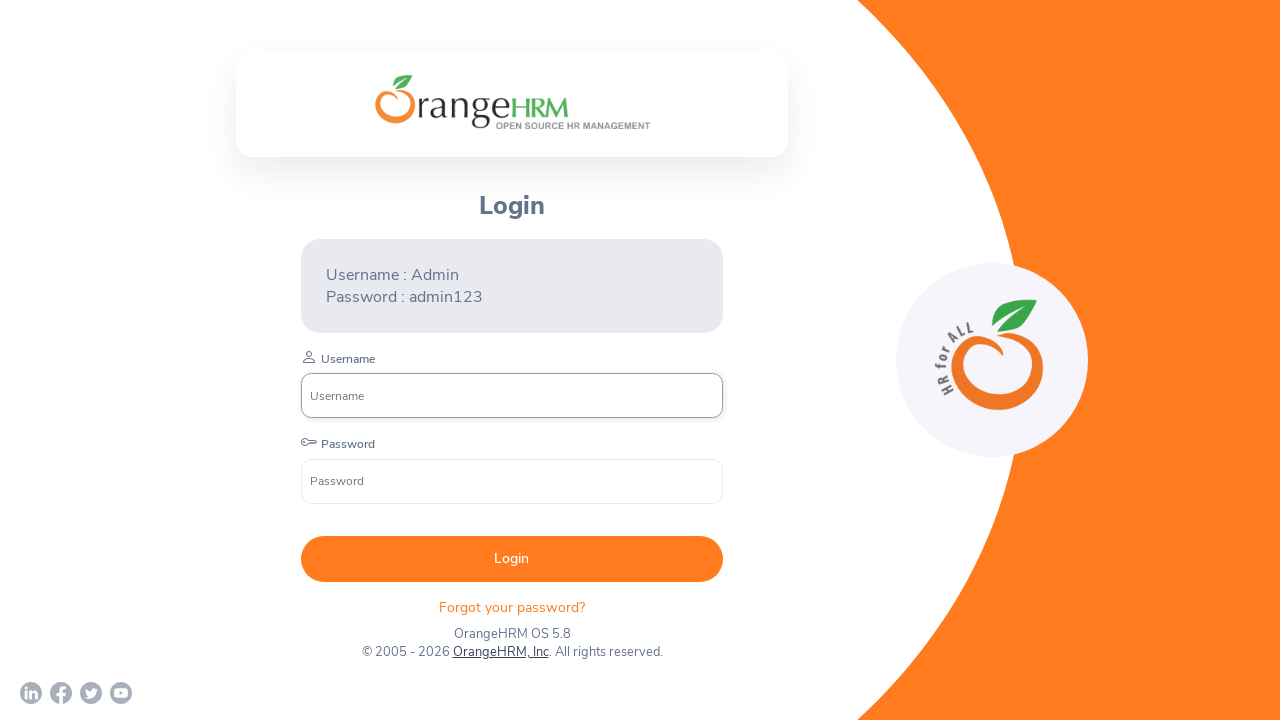

Located username field element
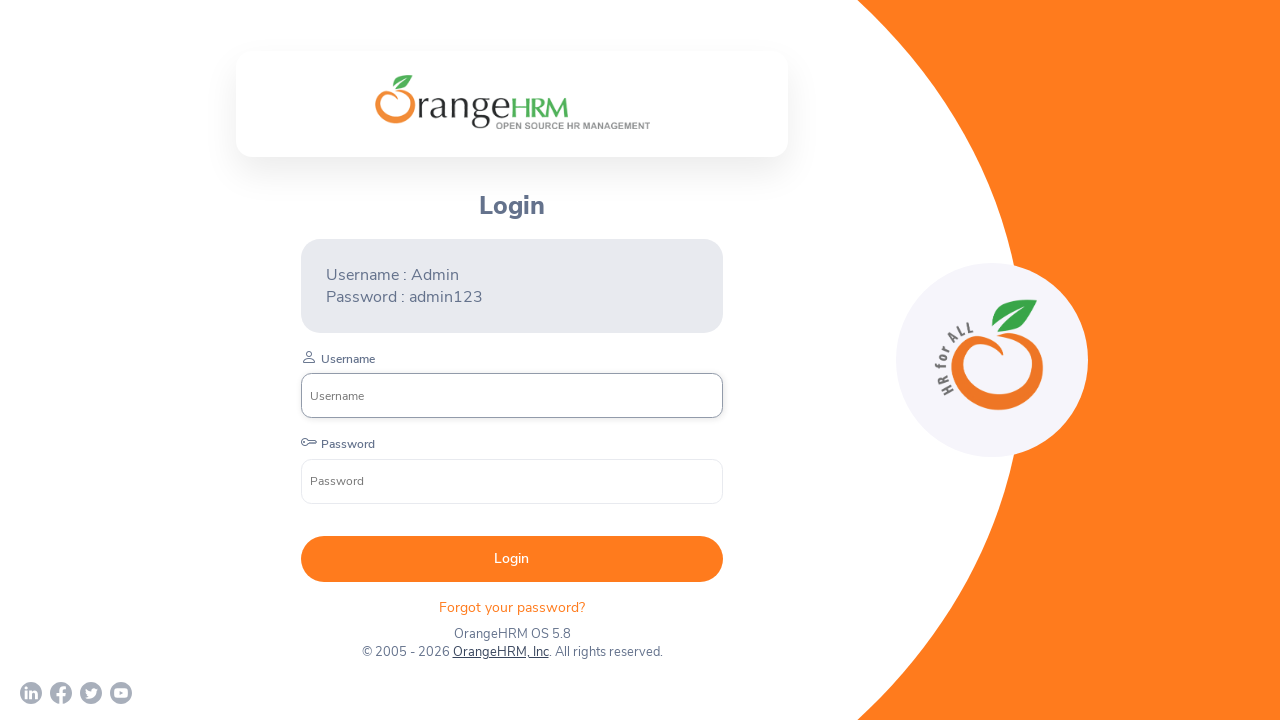

Verified username field is visible
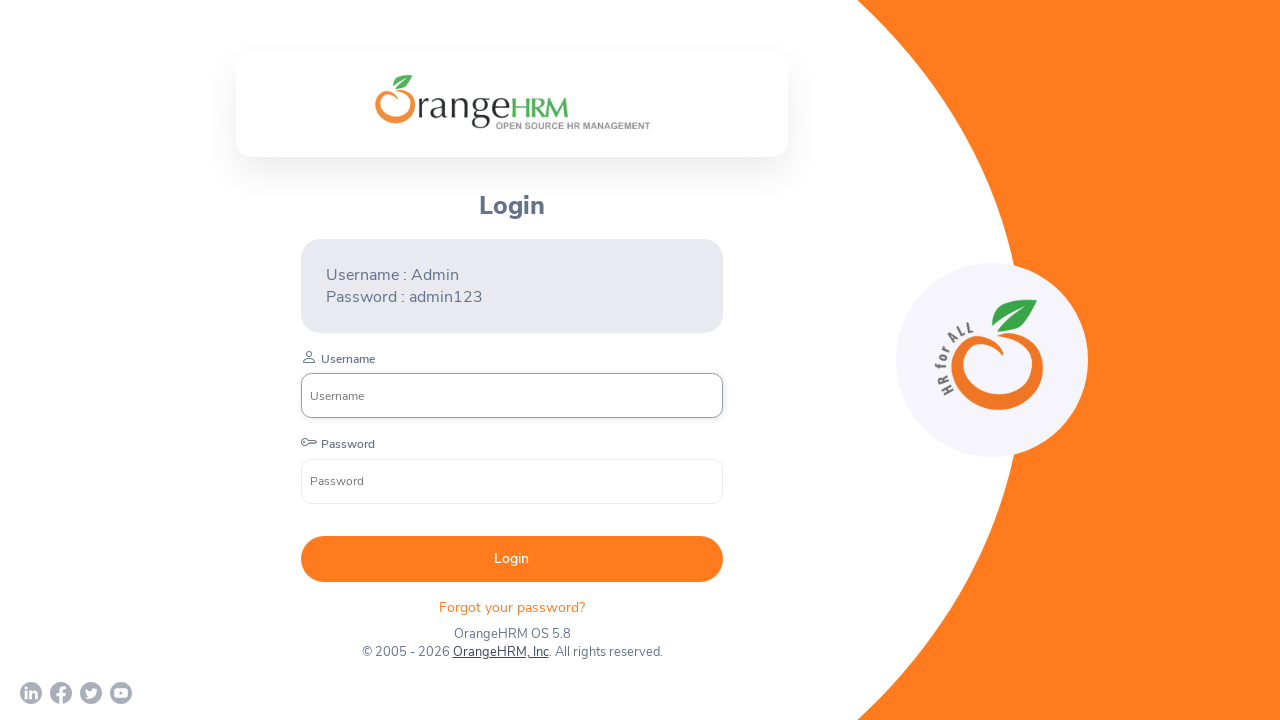

Verified username field is enabled
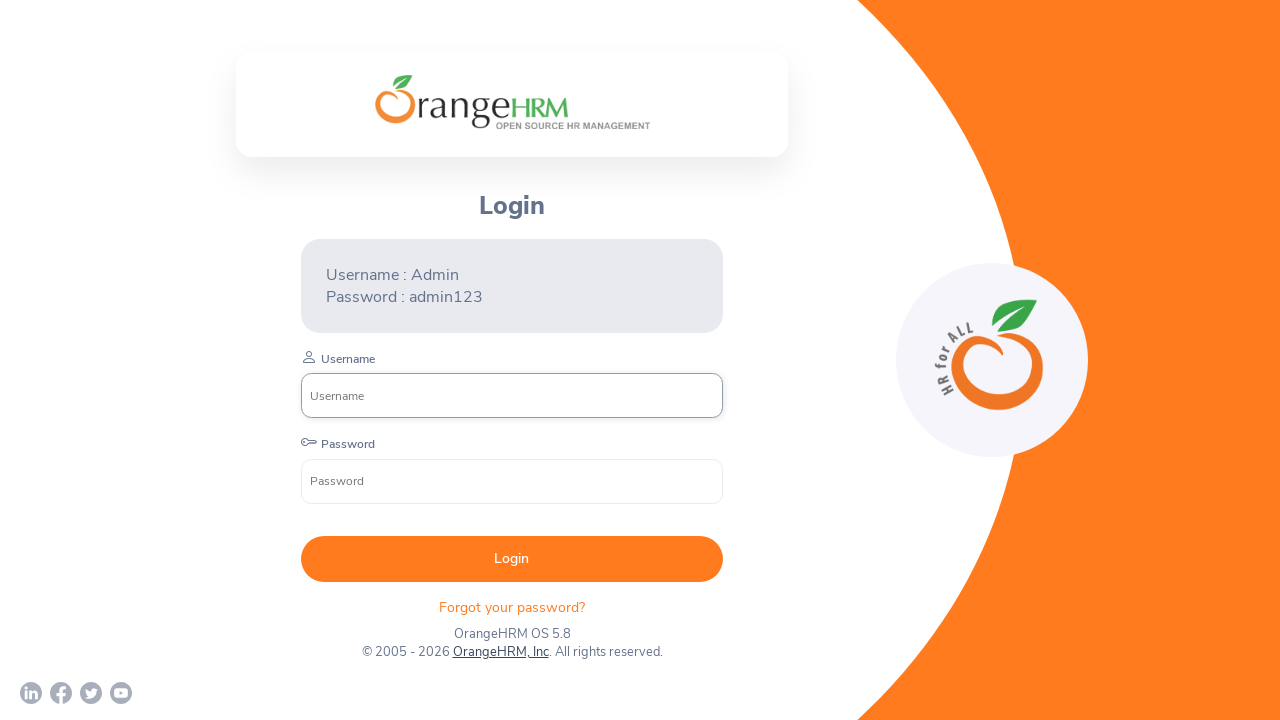

Located password field element
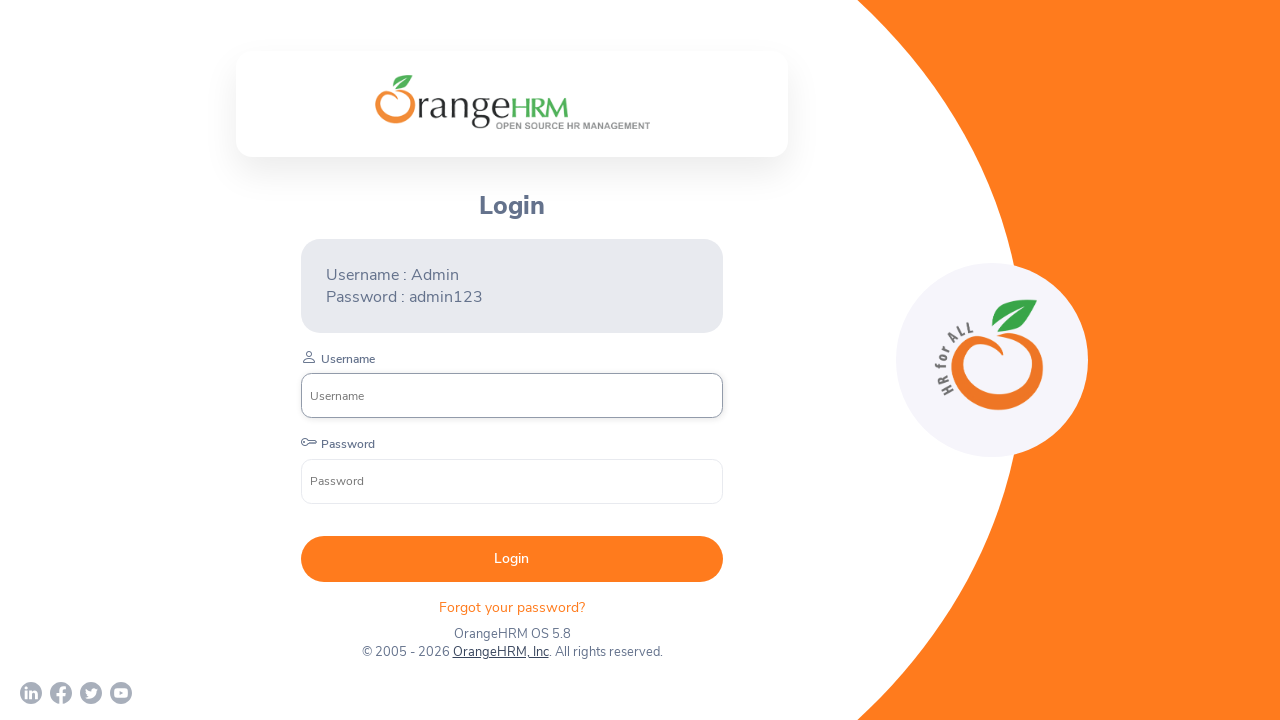

Verified password field is visible
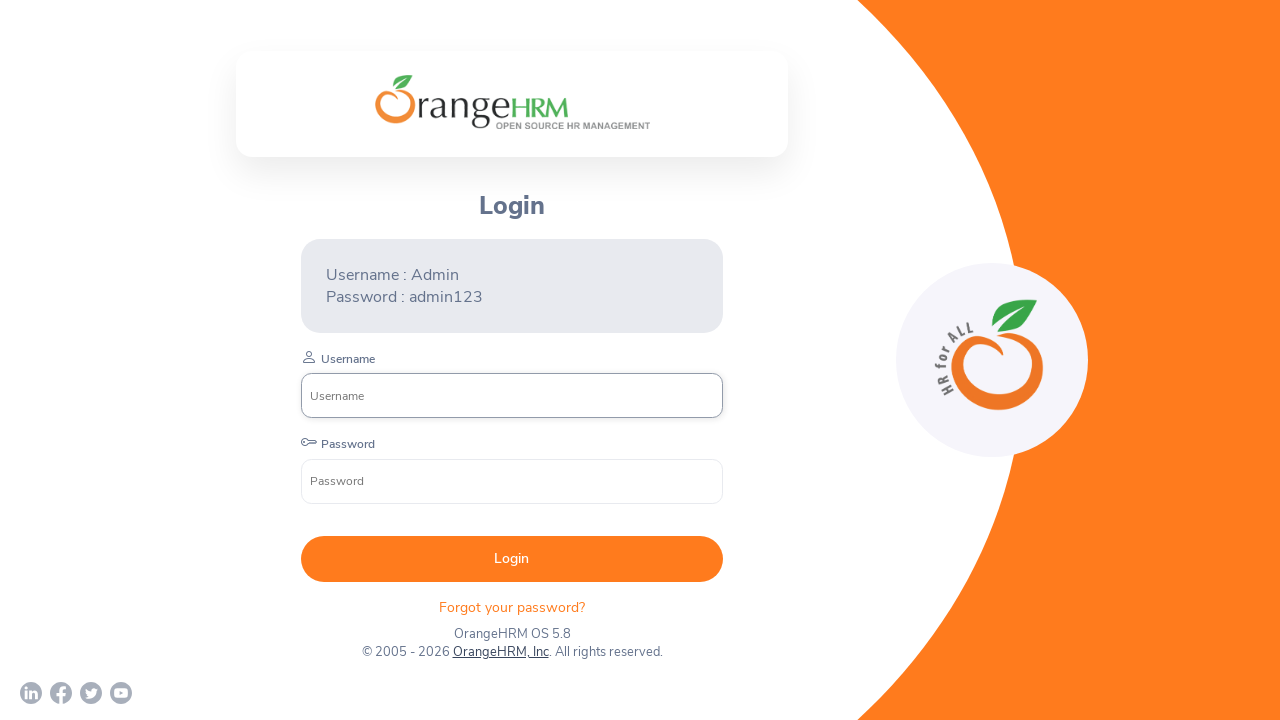

Verified password field is enabled
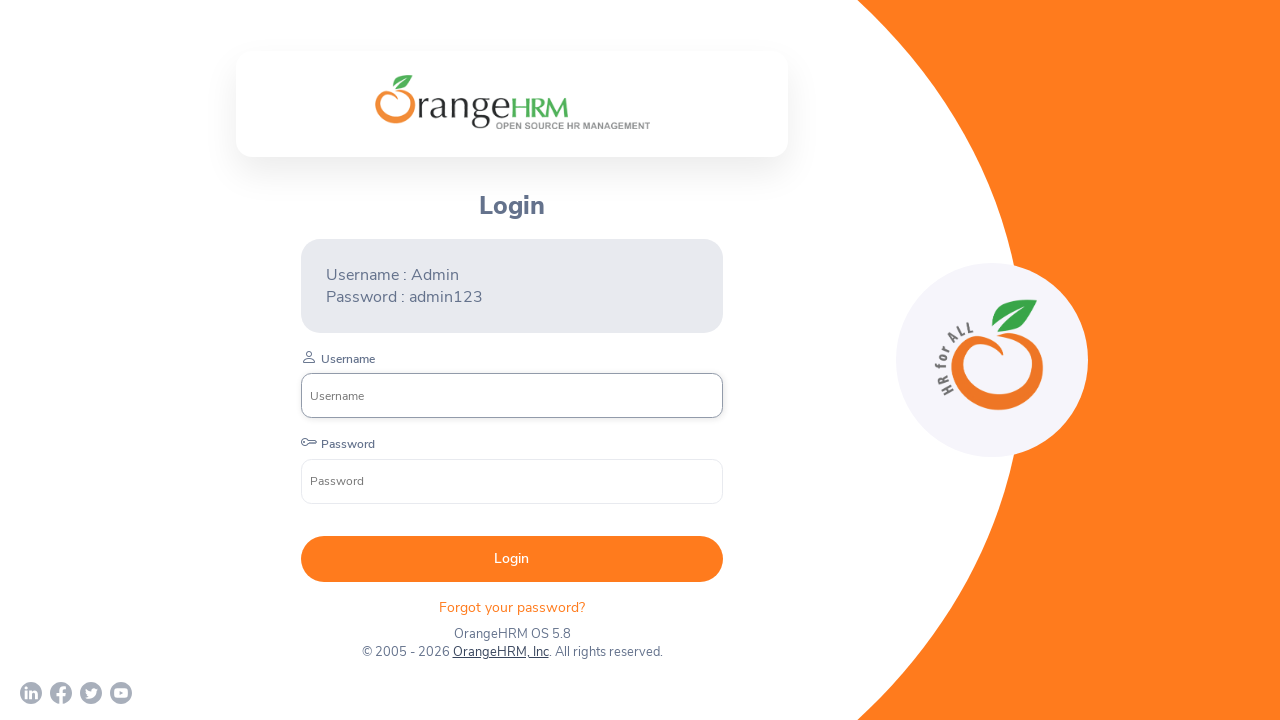

Located login button element
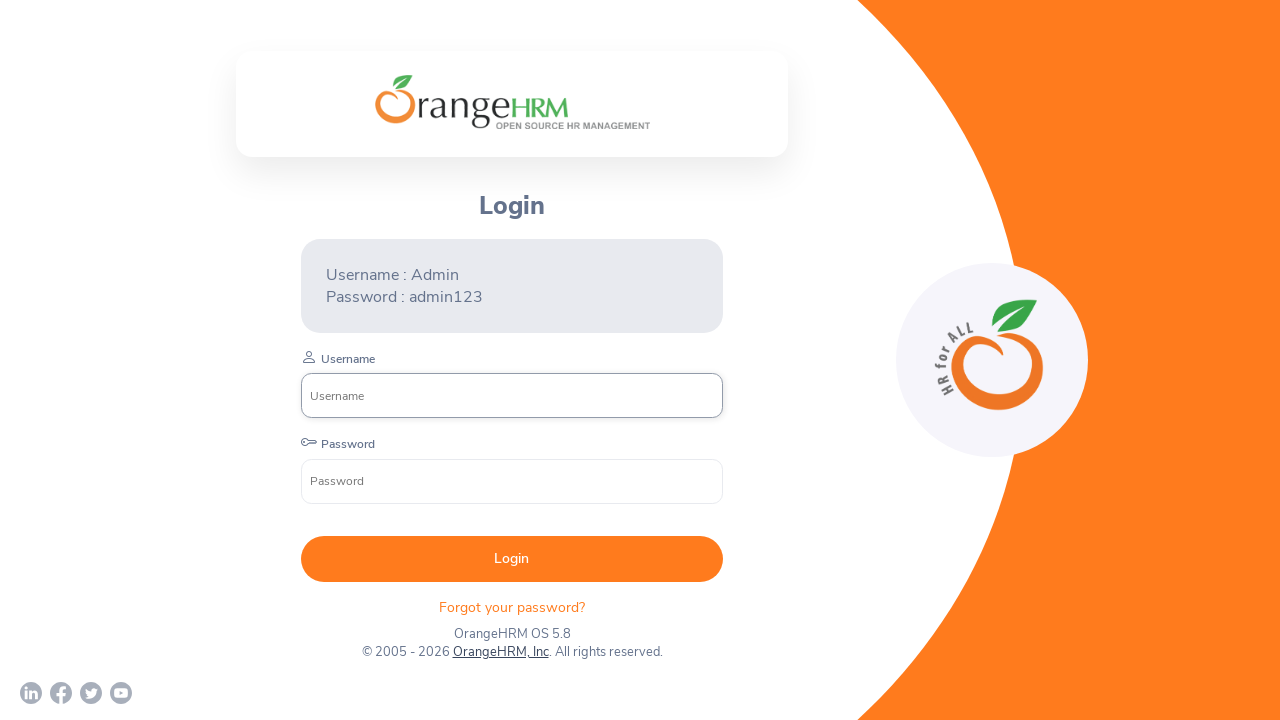

Verified login button is visible
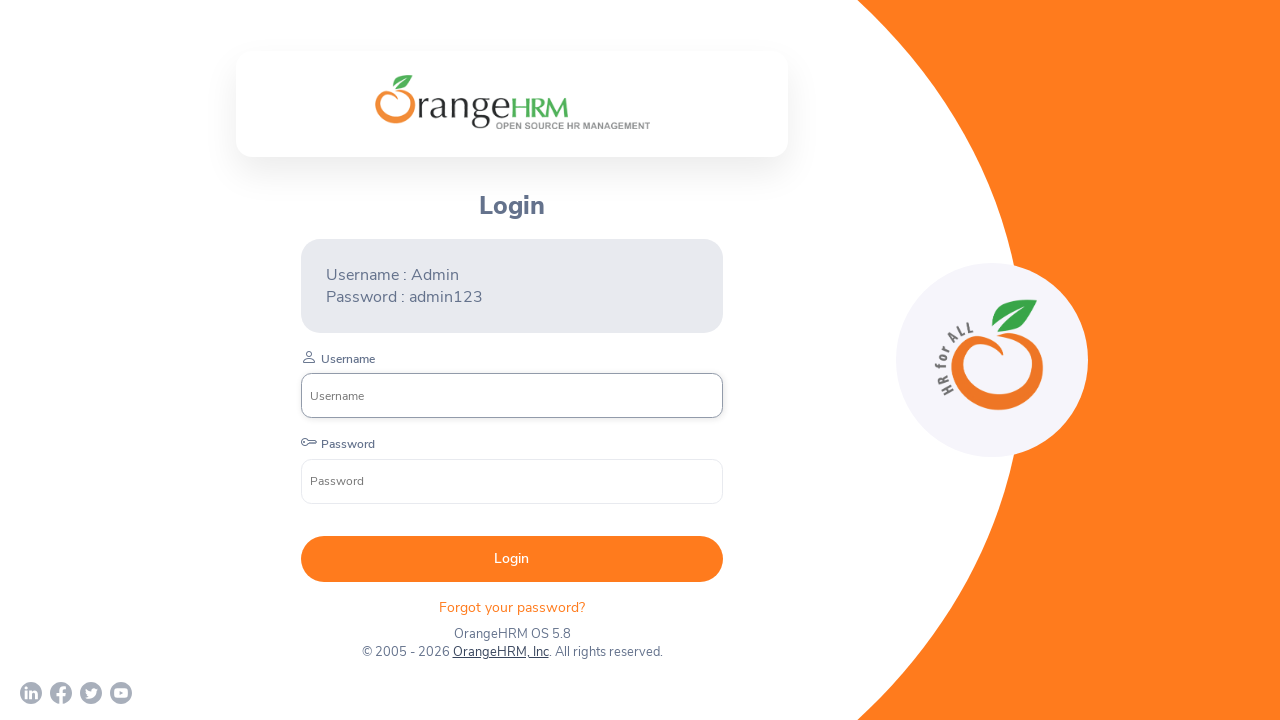

Verified login button is enabled
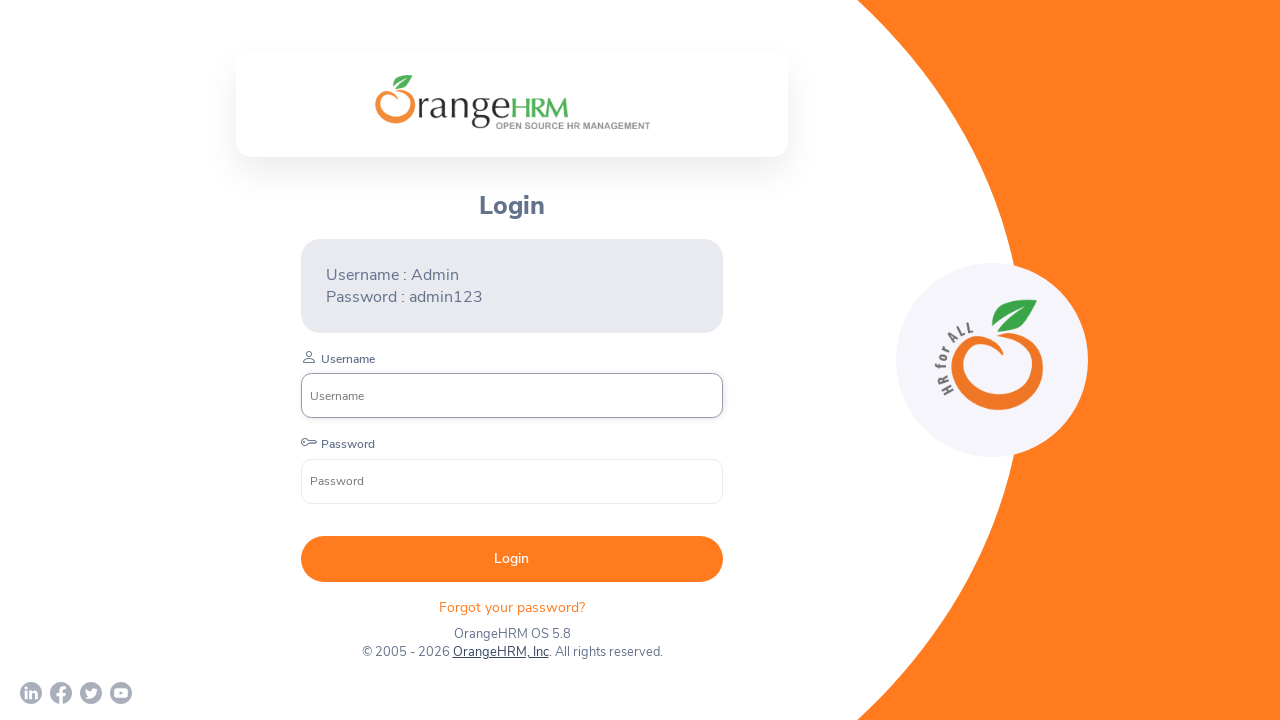

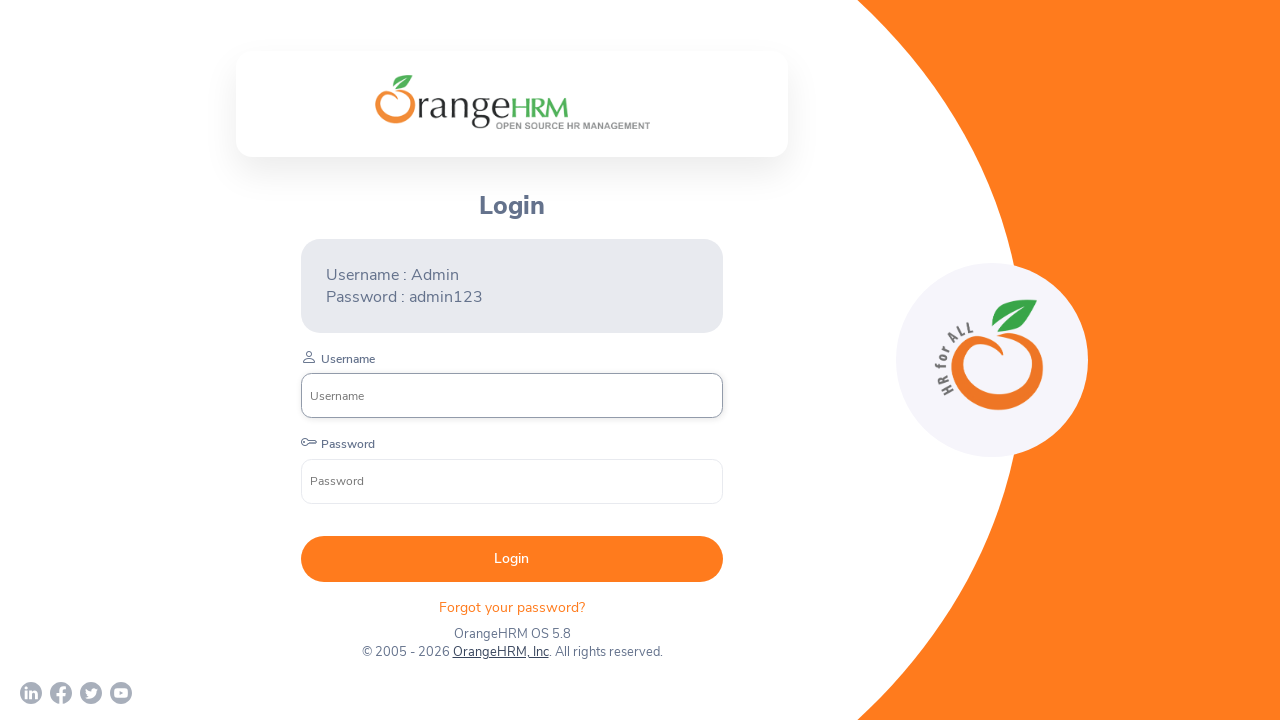